Tests hover functionality by hovering over user images and verifying that user names are displayed when hovering

Starting URL: https://the-internet.herokuapp.com/hovers

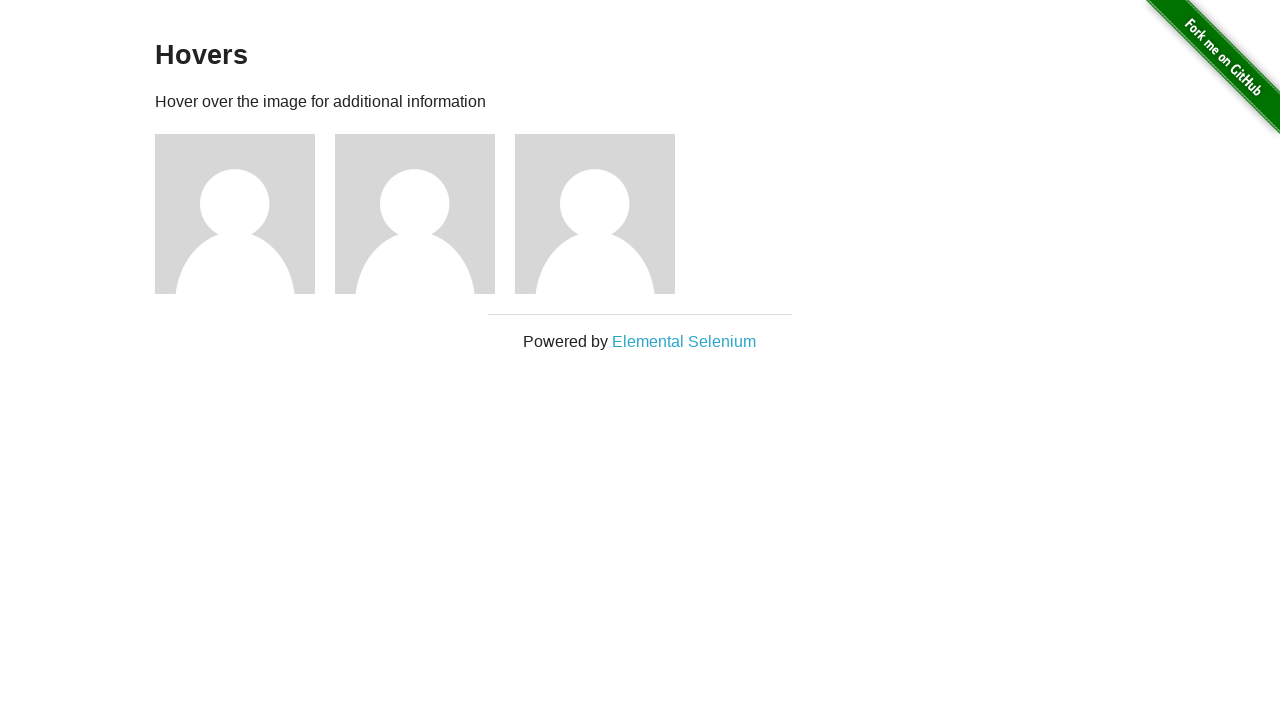

Located all user figure elements
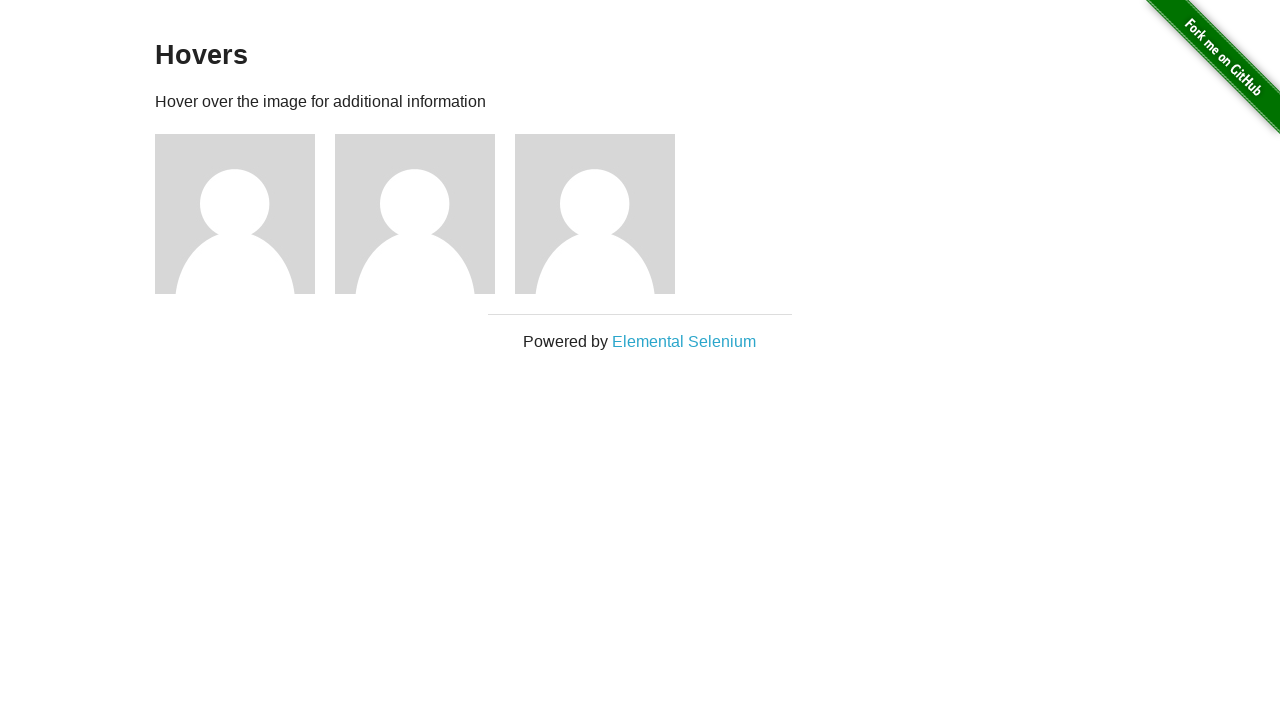

Located all user name heading elements
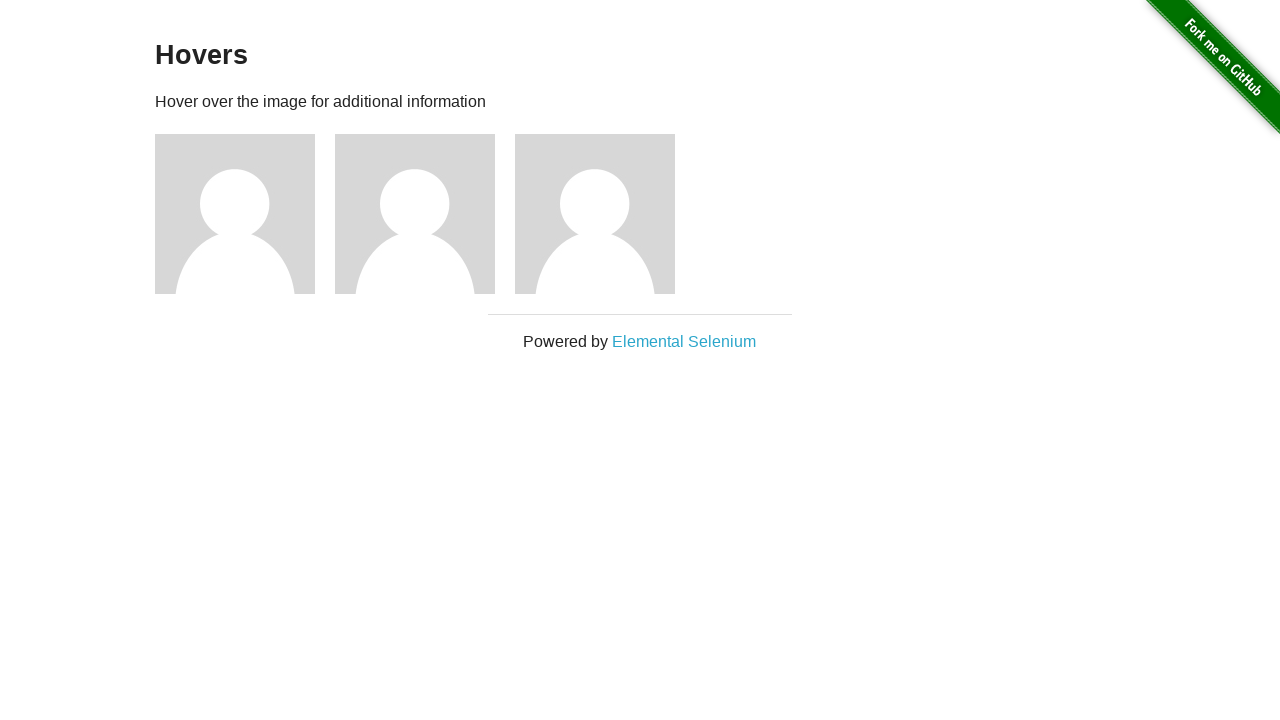

Hovered over user figure element 1 at (245, 214) on div.figure >> nth=0
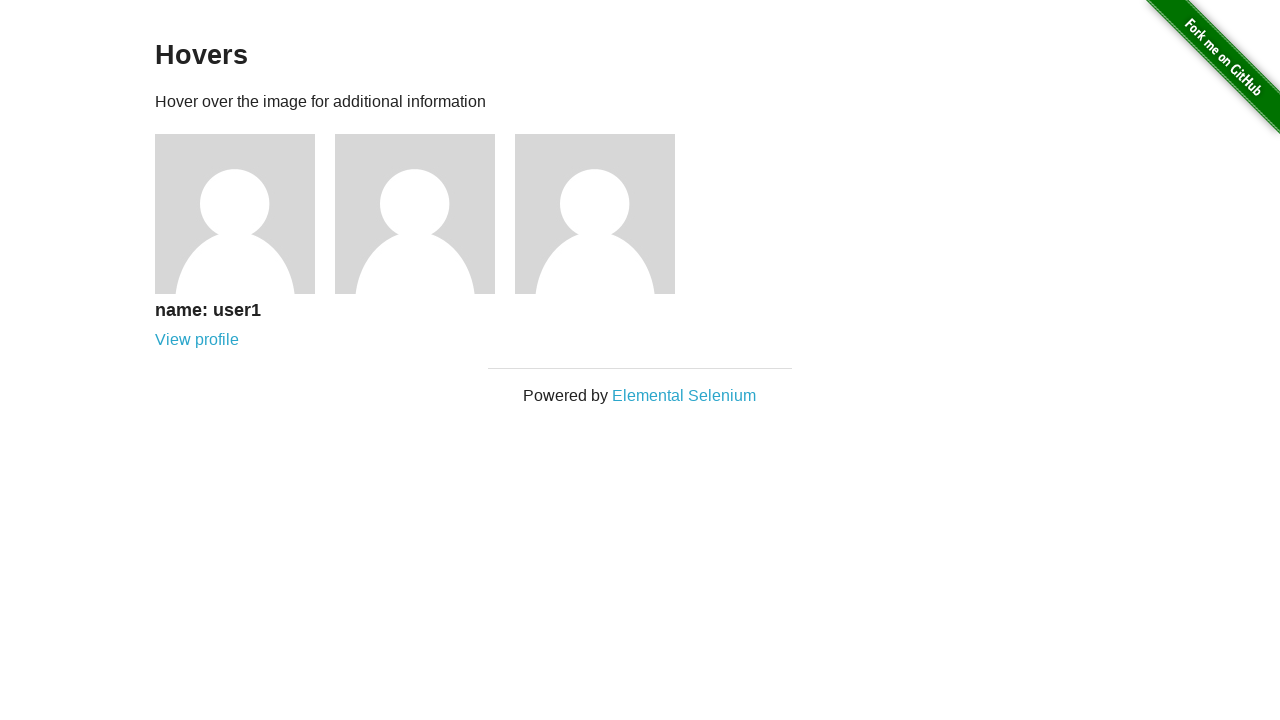

User name element 1 became visible
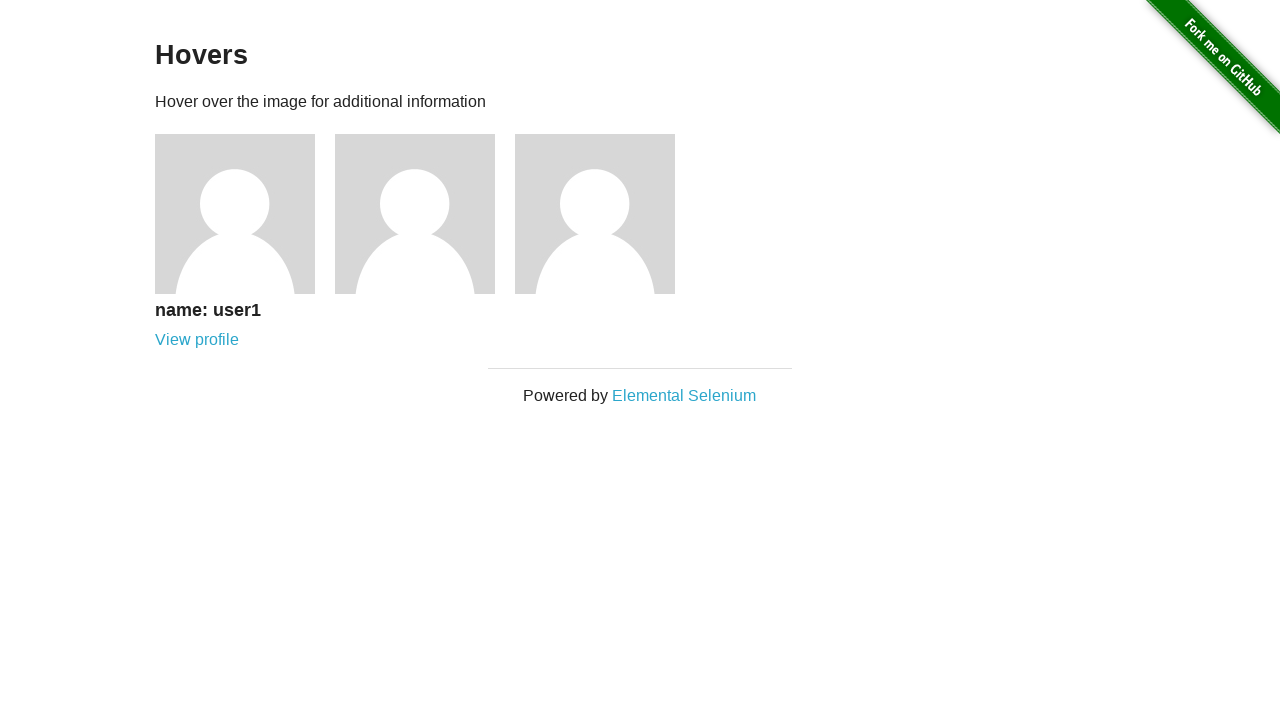

Verified user name element 1 is visible
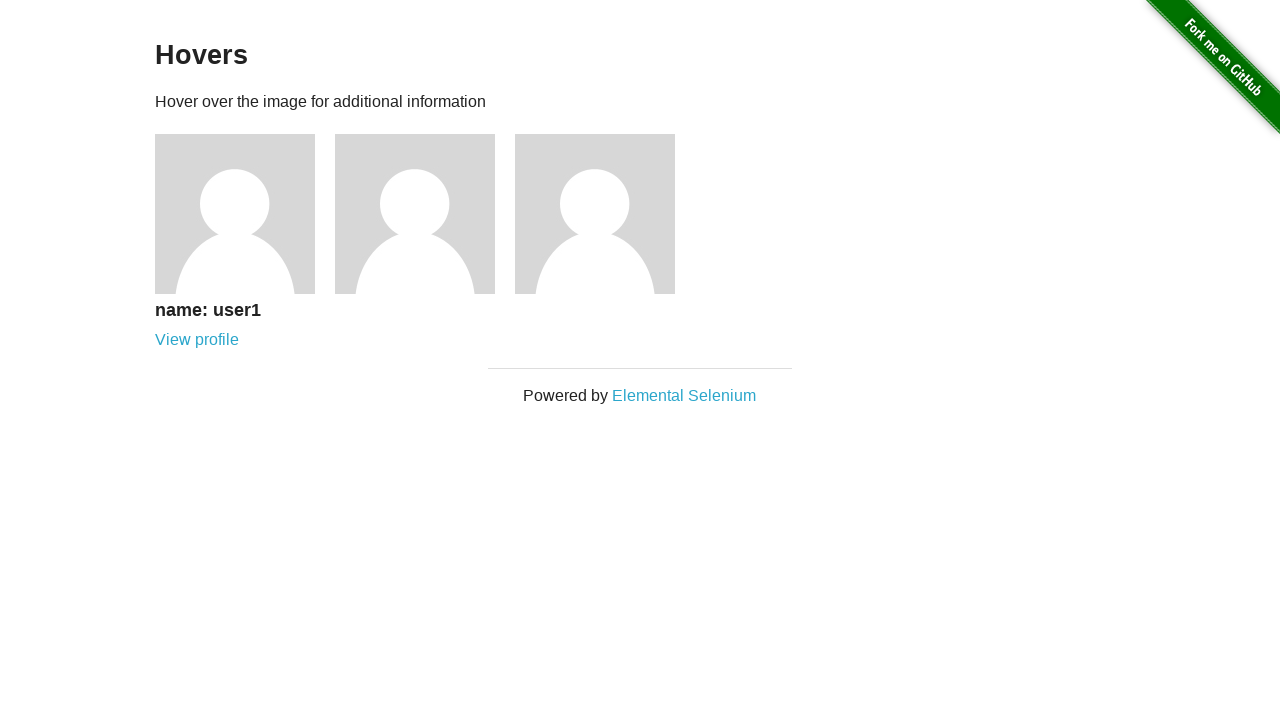

Hovered over user figure element 2 at (425, 214) on div.figure >> nth=1
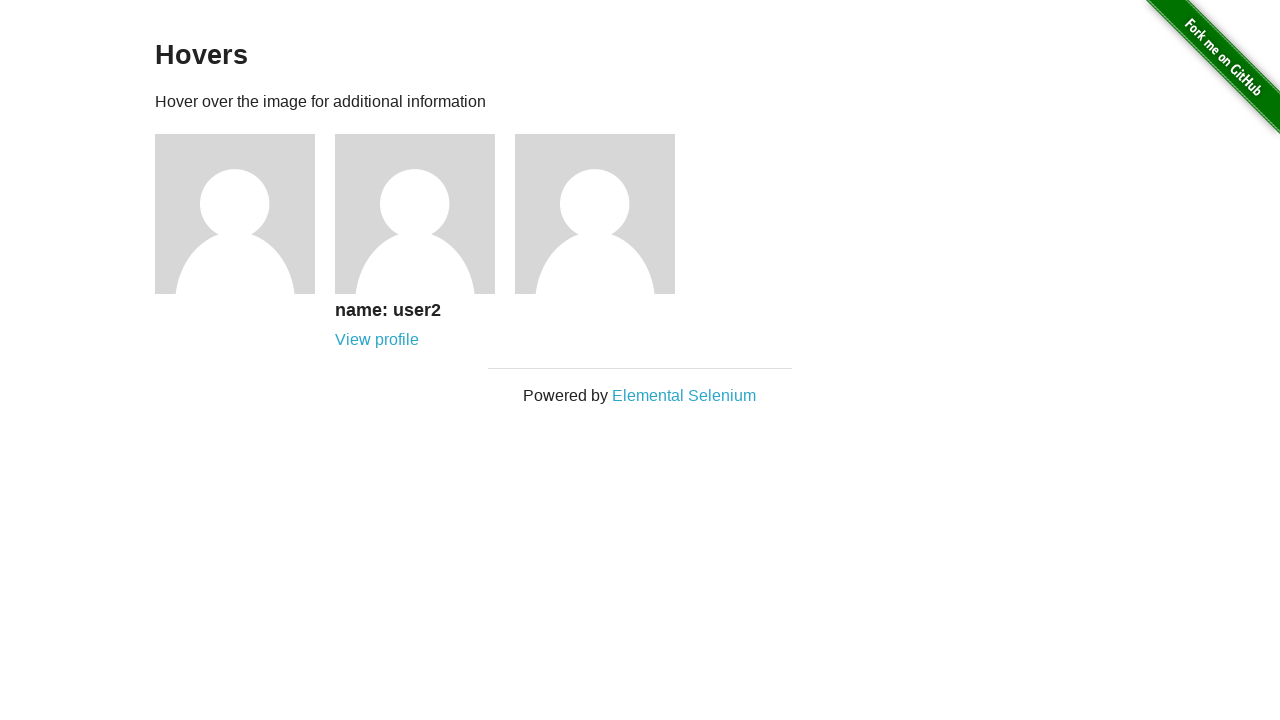

User name element 2 became visible
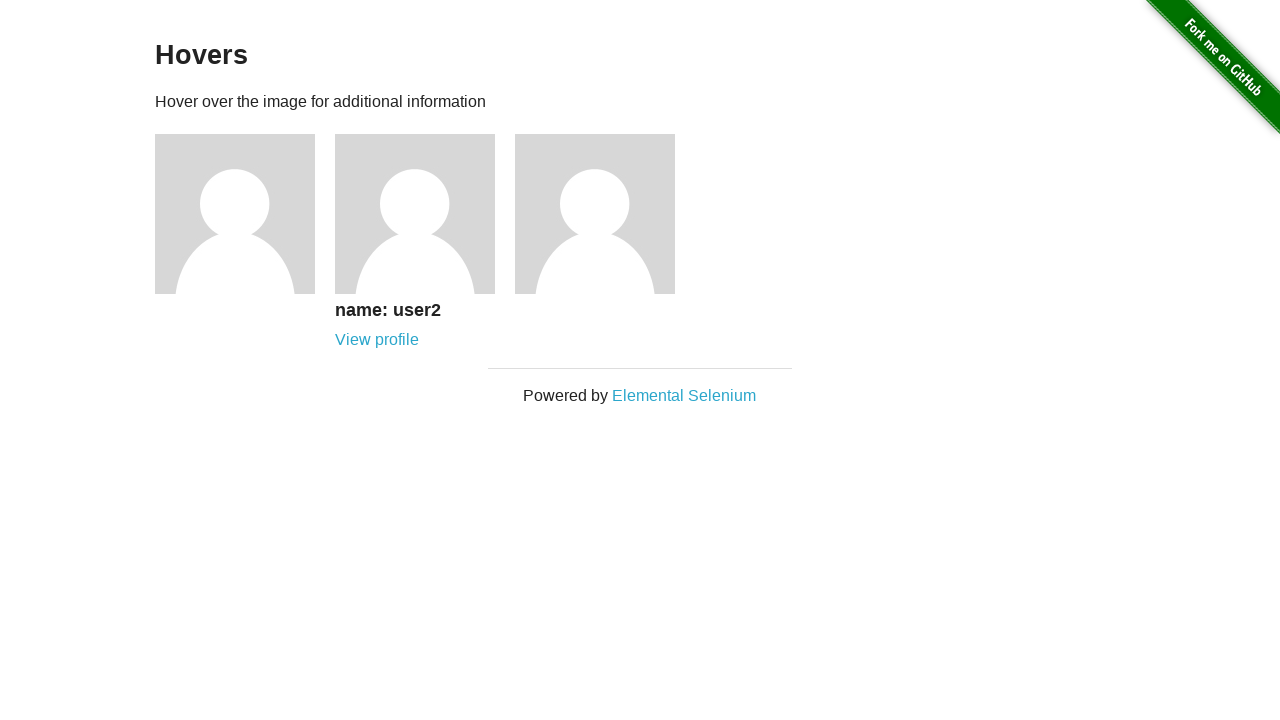

Verified user name element 2 is visible
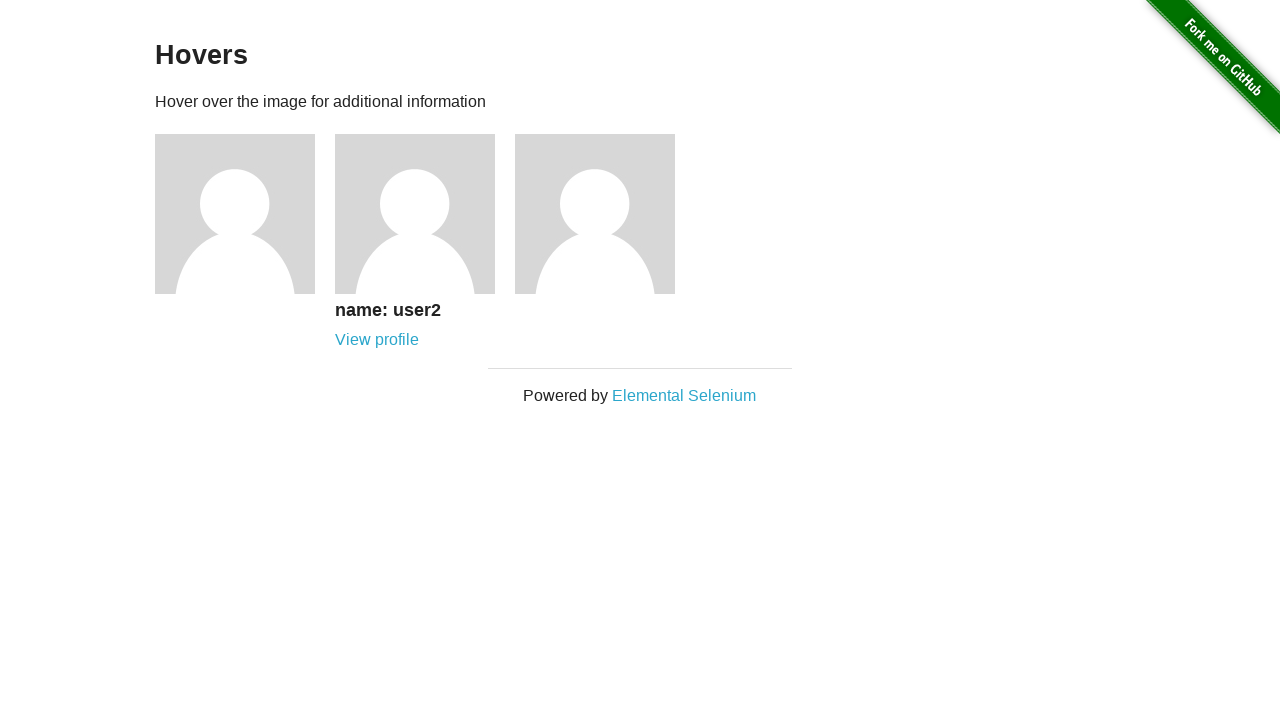

Hovered over user figure element 3 at (605, 214) on div.figure >> nth=2
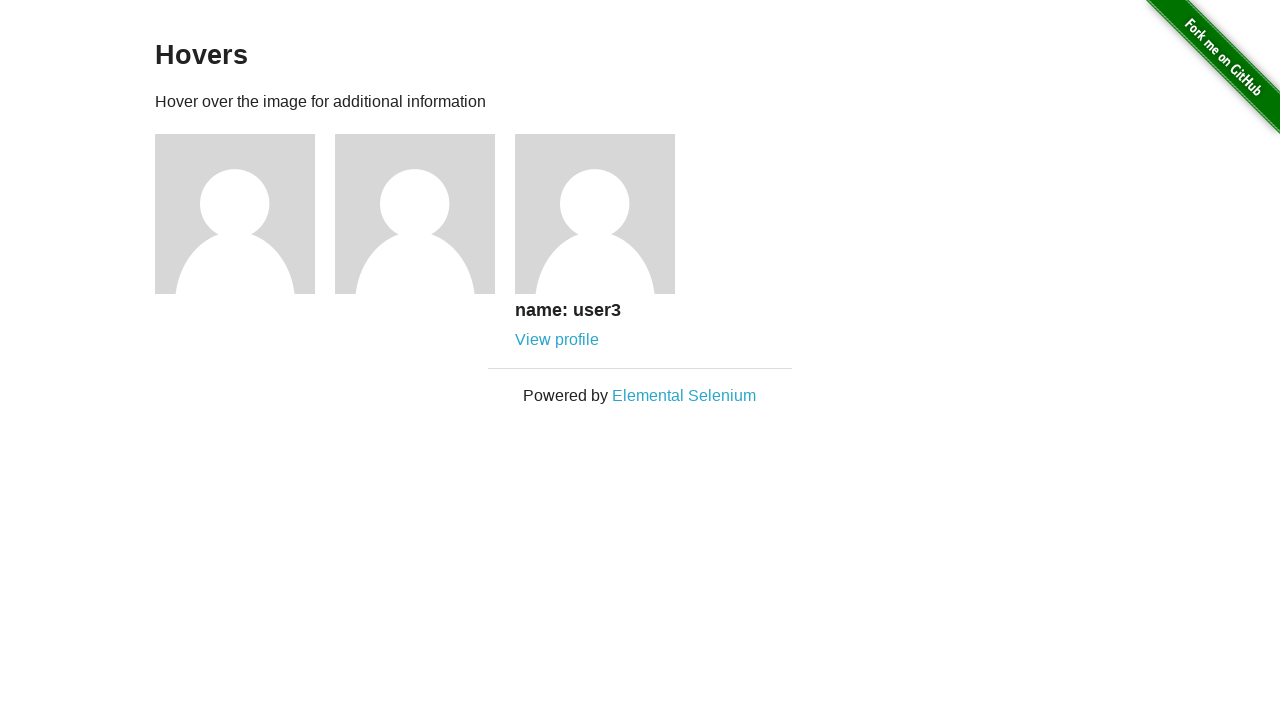

User name element 3 became visible
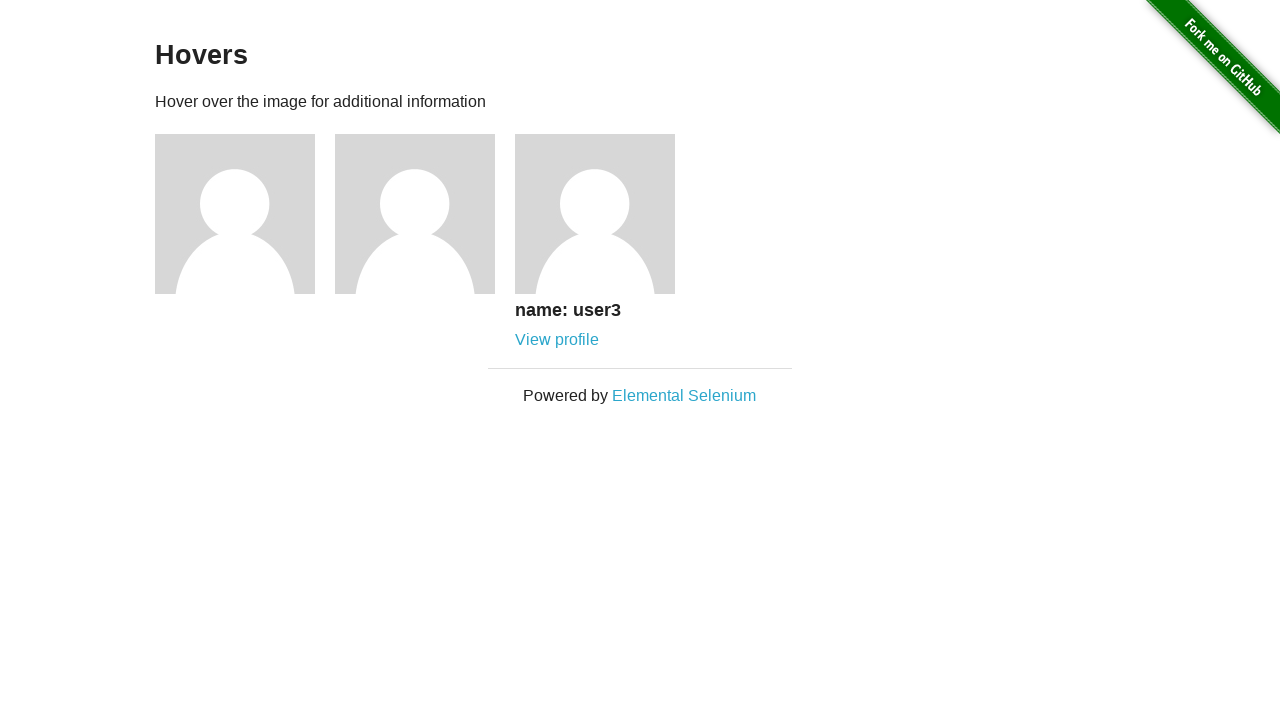

Verified user name element 3 is visible
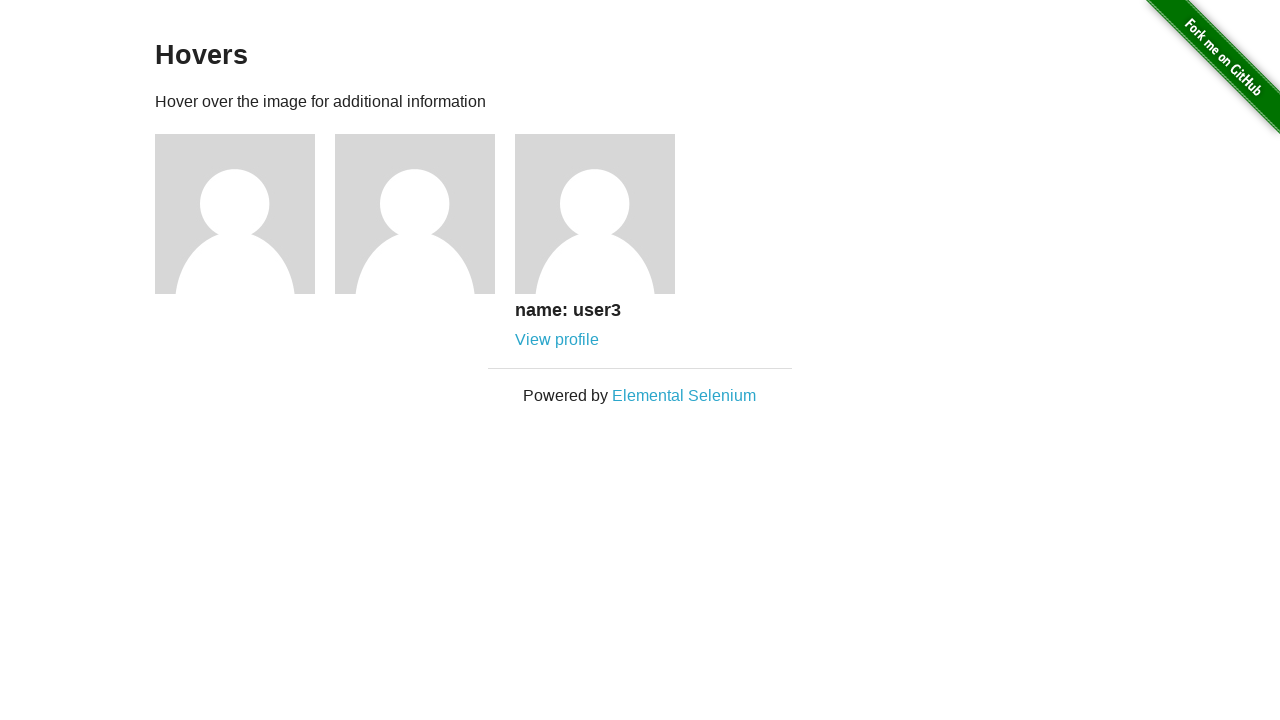

Hovered over user figure element 1 (second iteration) at (245, 214) on div.figure >> nth=0
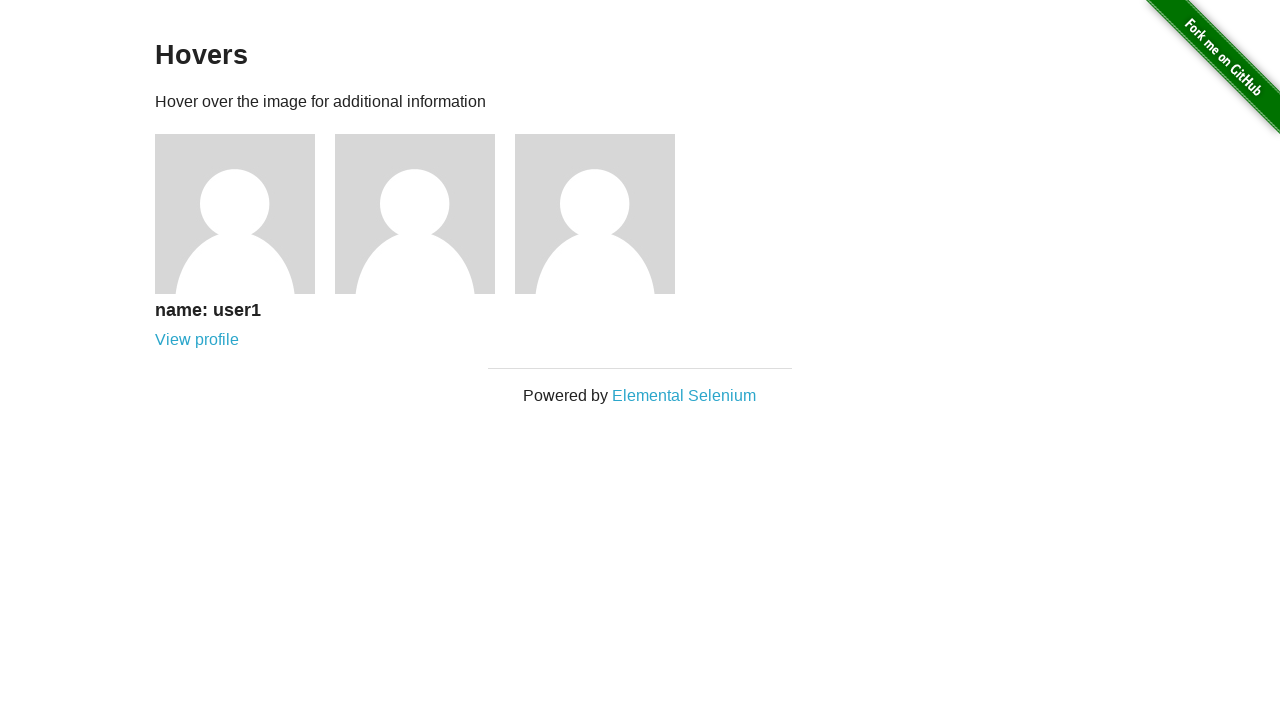

User name element 1 became visible (second iteration)
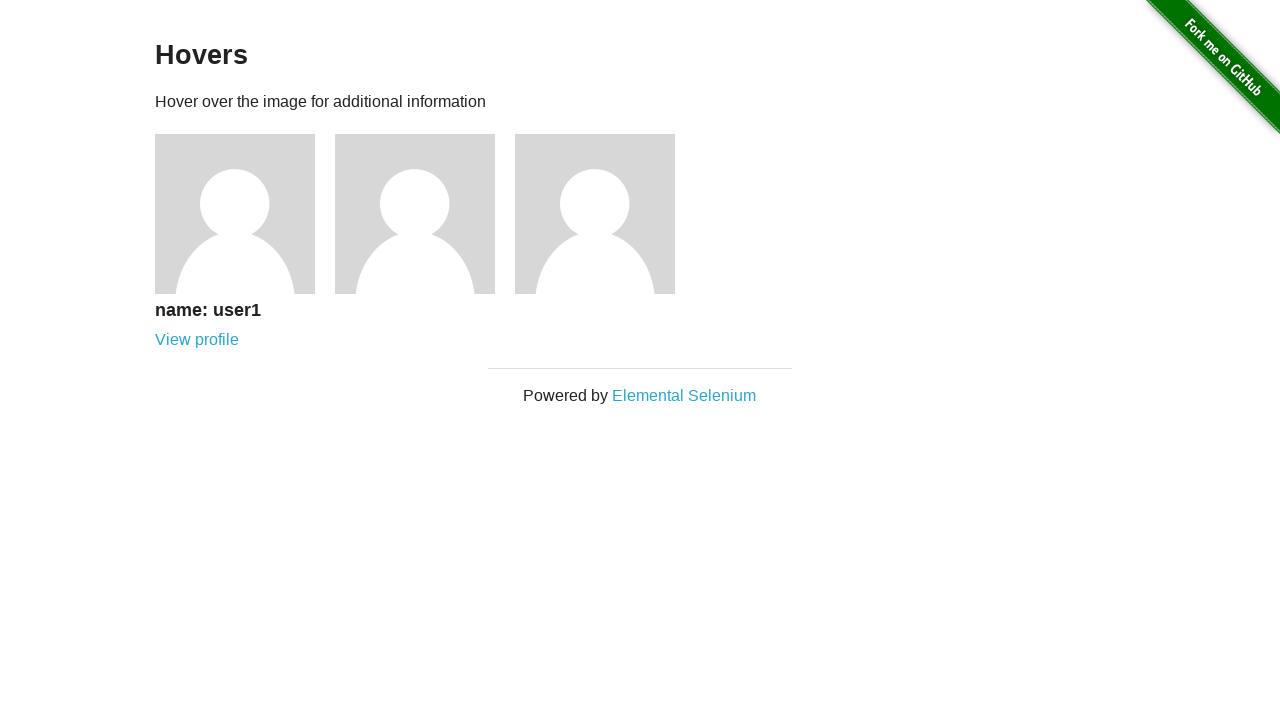

Verified user name element 1 is visible (second iteration)
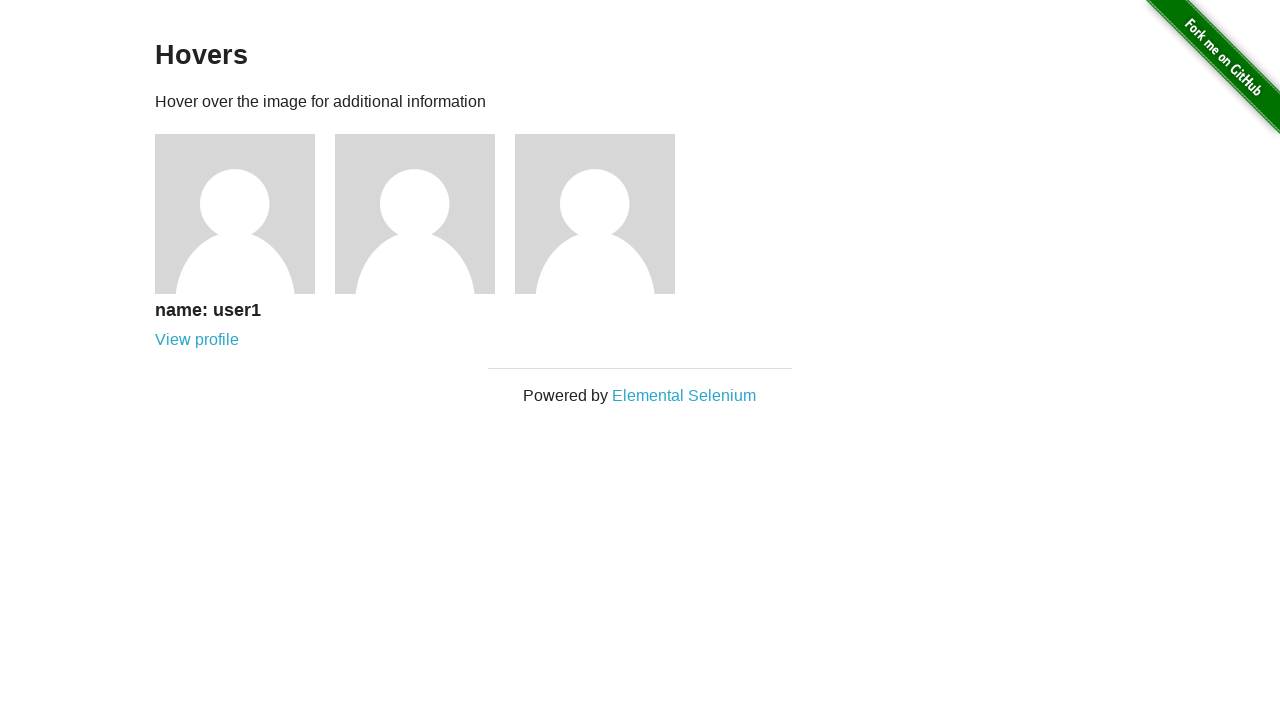

Hovered over user figure element 2 (second iteration) at (425, 214) on div.figure >> nth=1
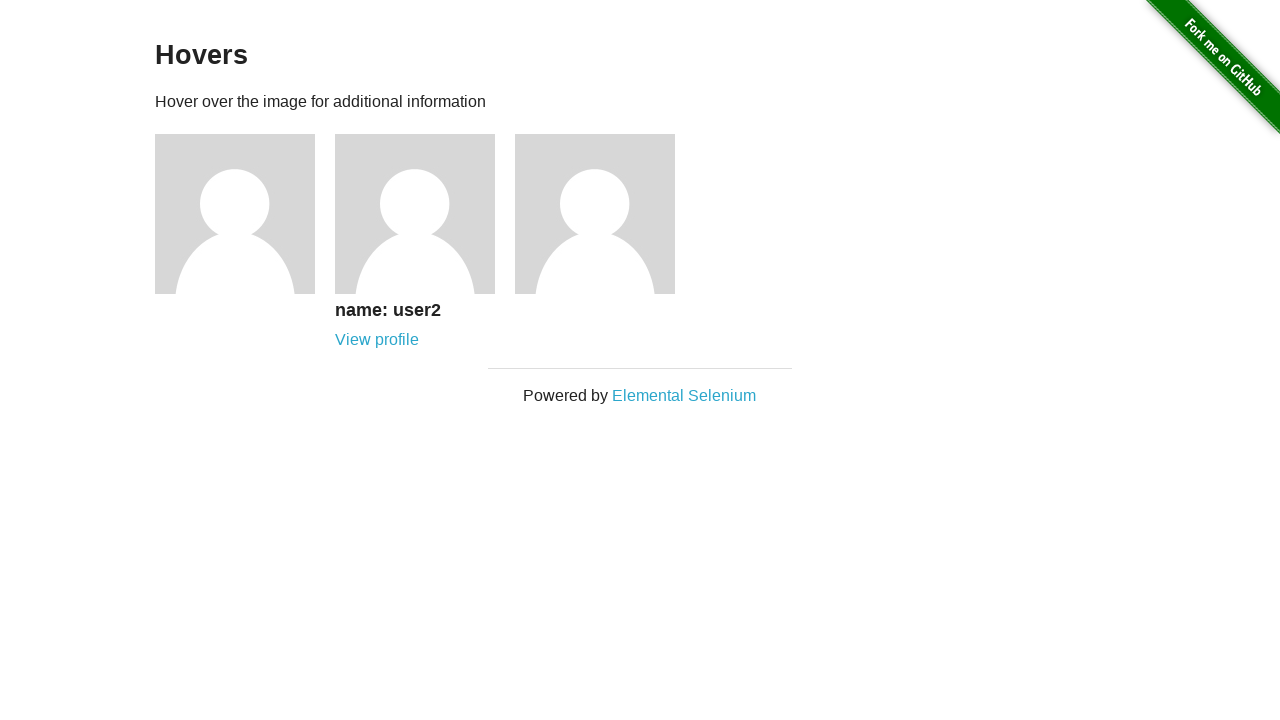

User name element 2 became visible (second iteration)
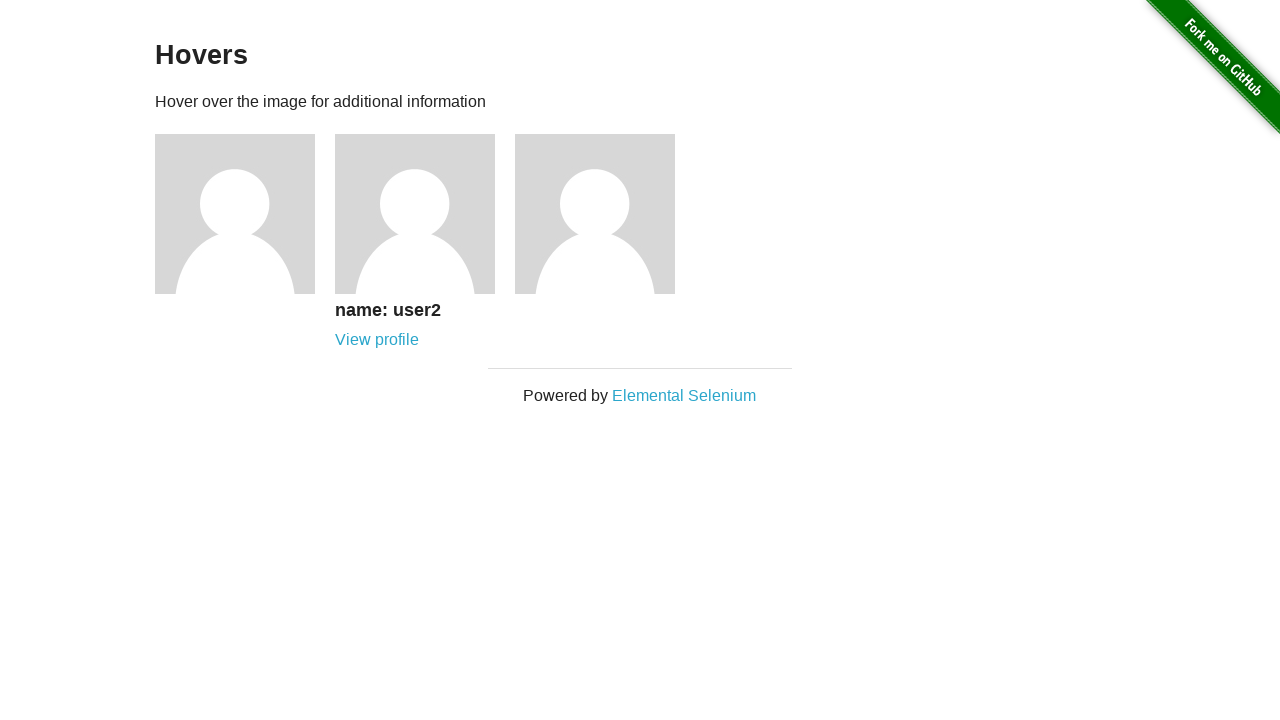

Verified user name element 2 is visible (second iteration)
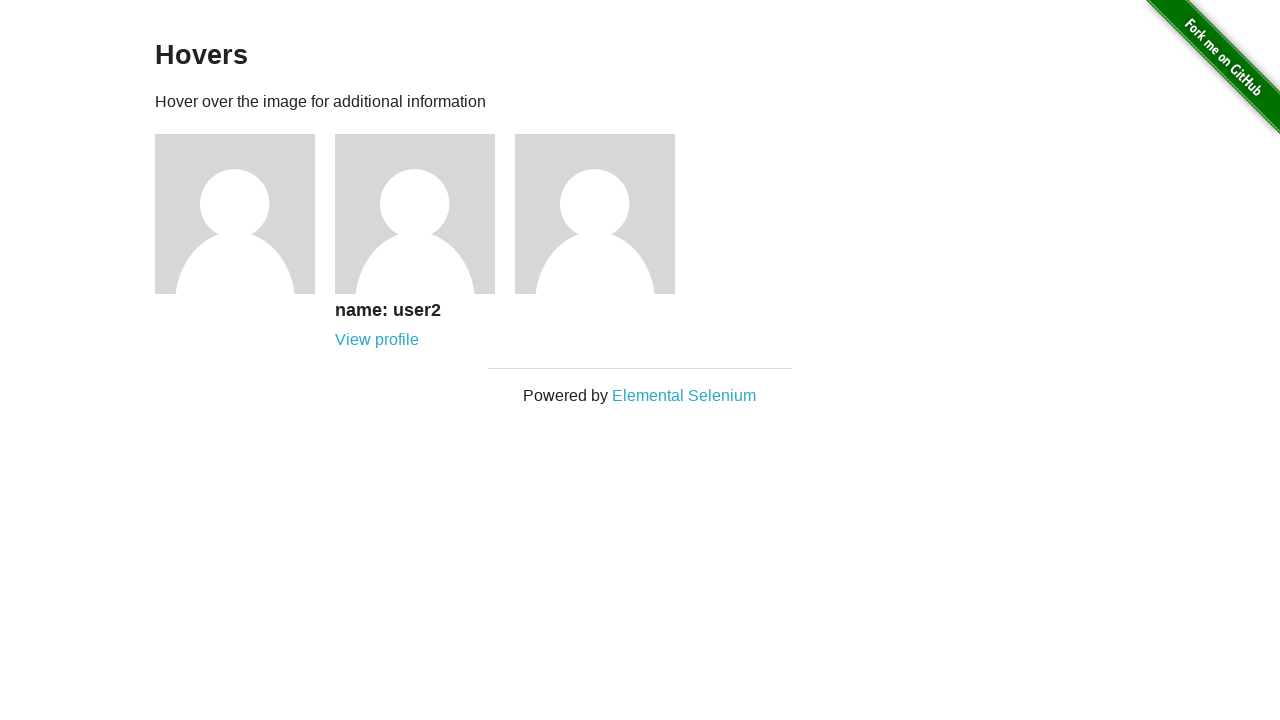

Hovered over user figure element 3 (second iteration) at (605, 214) on div.figure >> nth=2
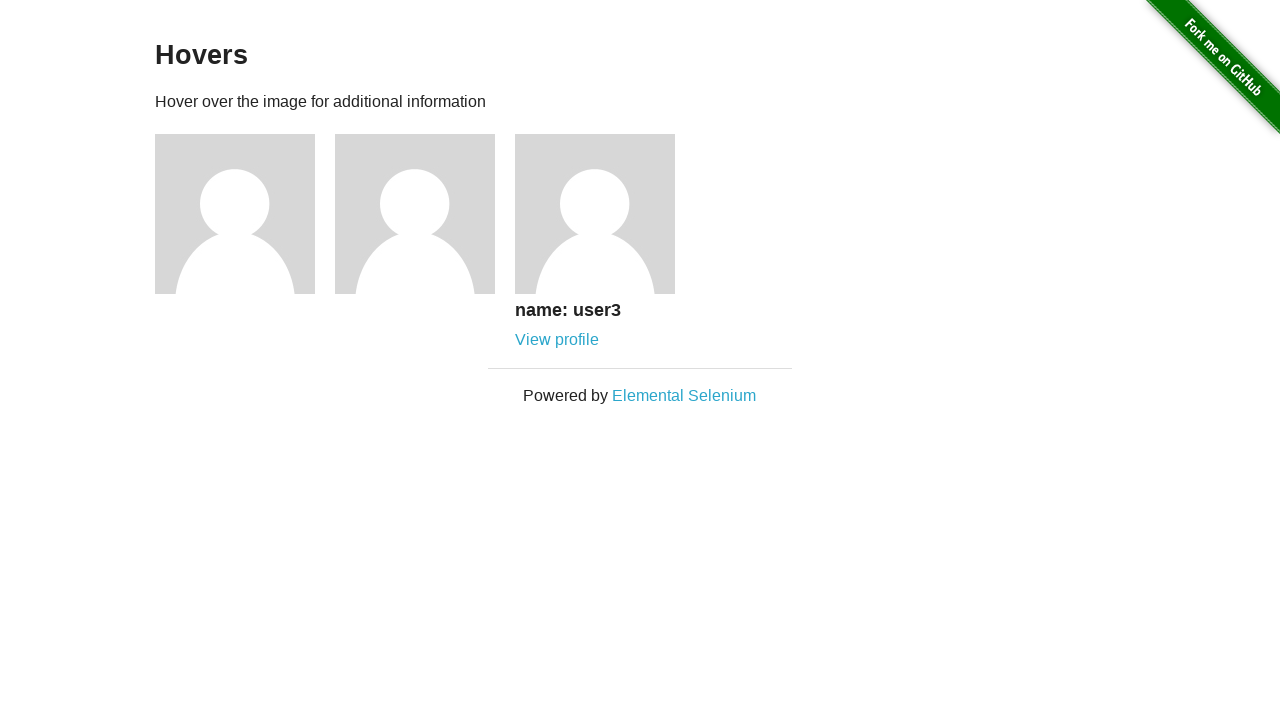

User name element 3 became visible (second iteration)
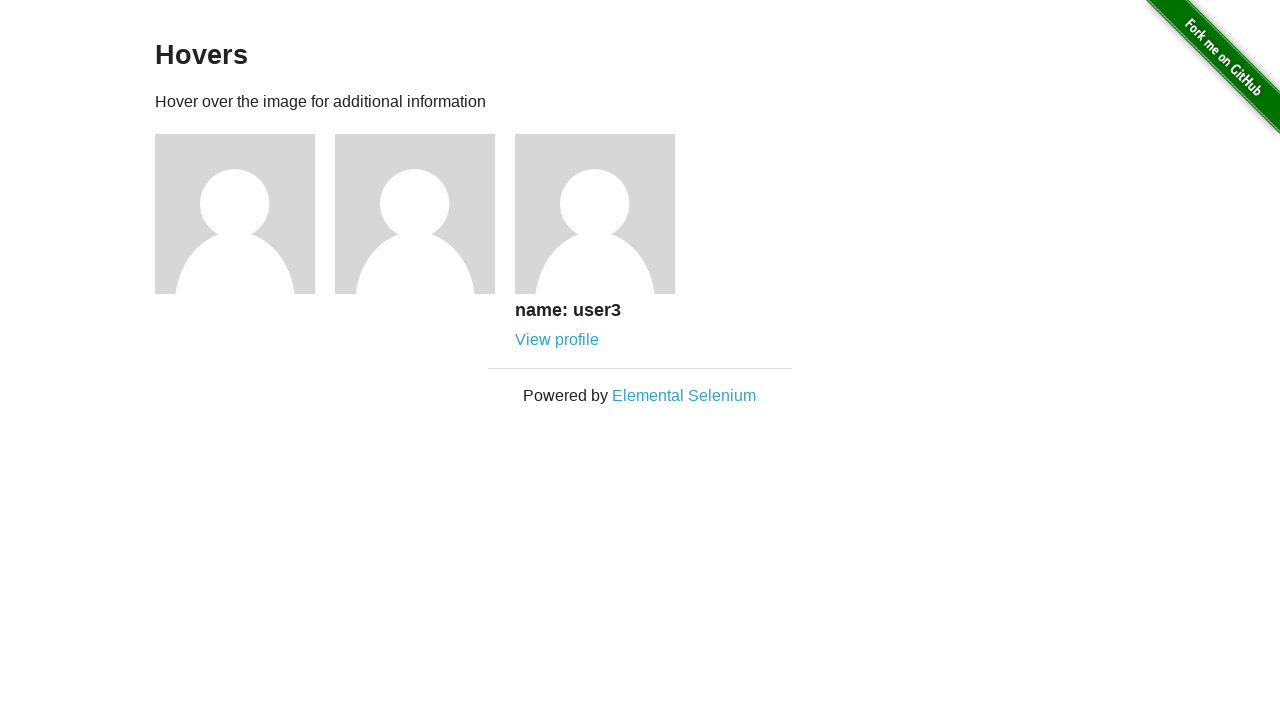

Verified user name element 3 is visible (second iteration)
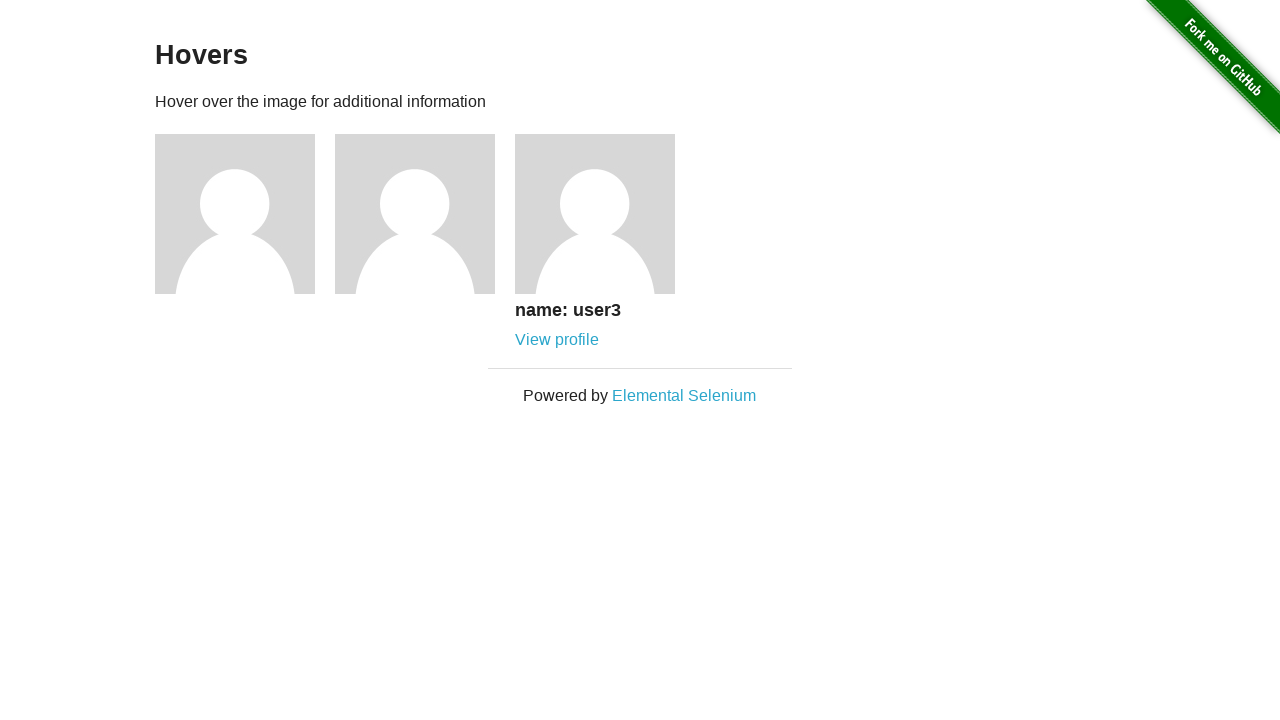

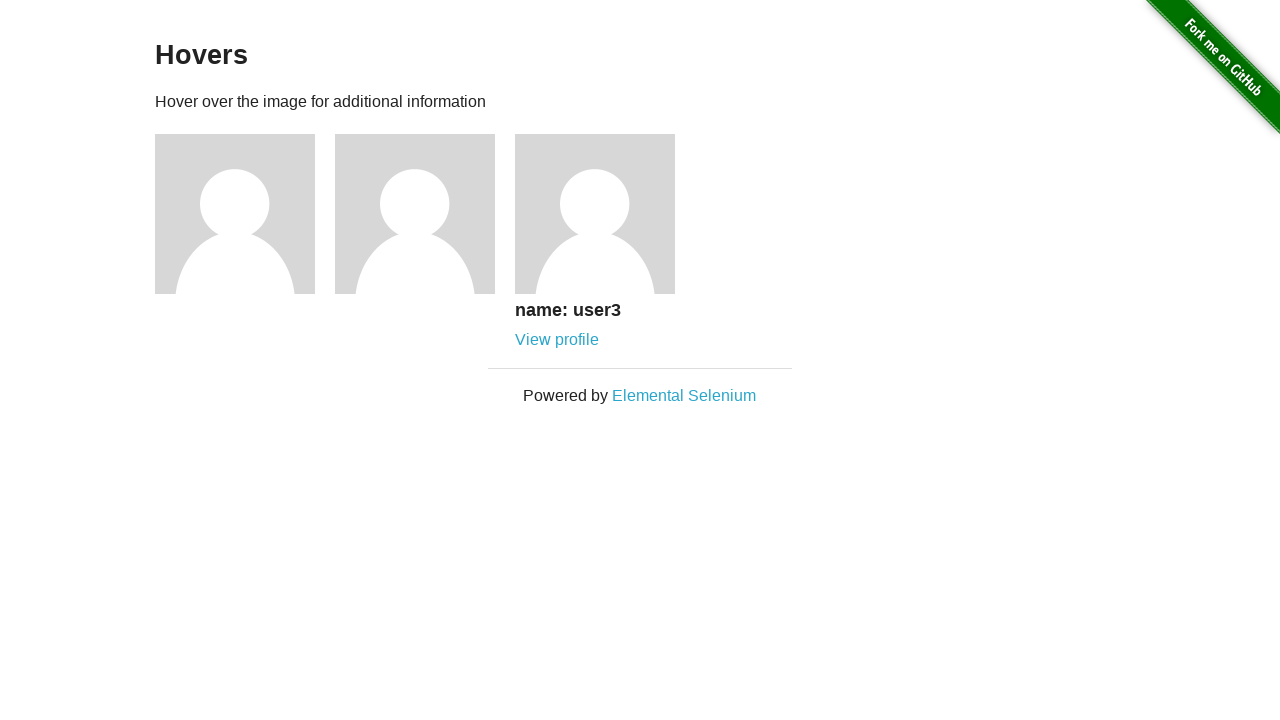